Tests the Playwright homepage by verifying the title contains "Playwright", checking the Get Started link has the correct href attribute, clicking it, and verifying navigation to the intro page.

Starting URL: https://playwright.dev

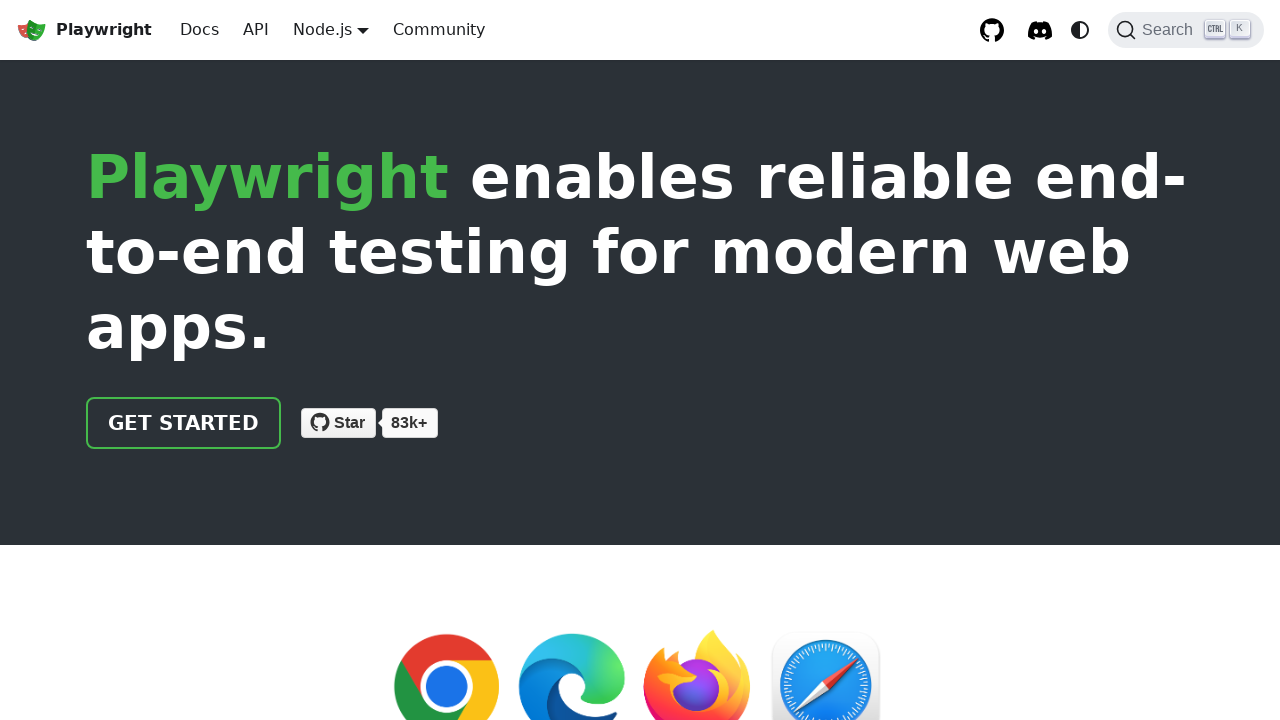

Verified page title contains 'Playwright'
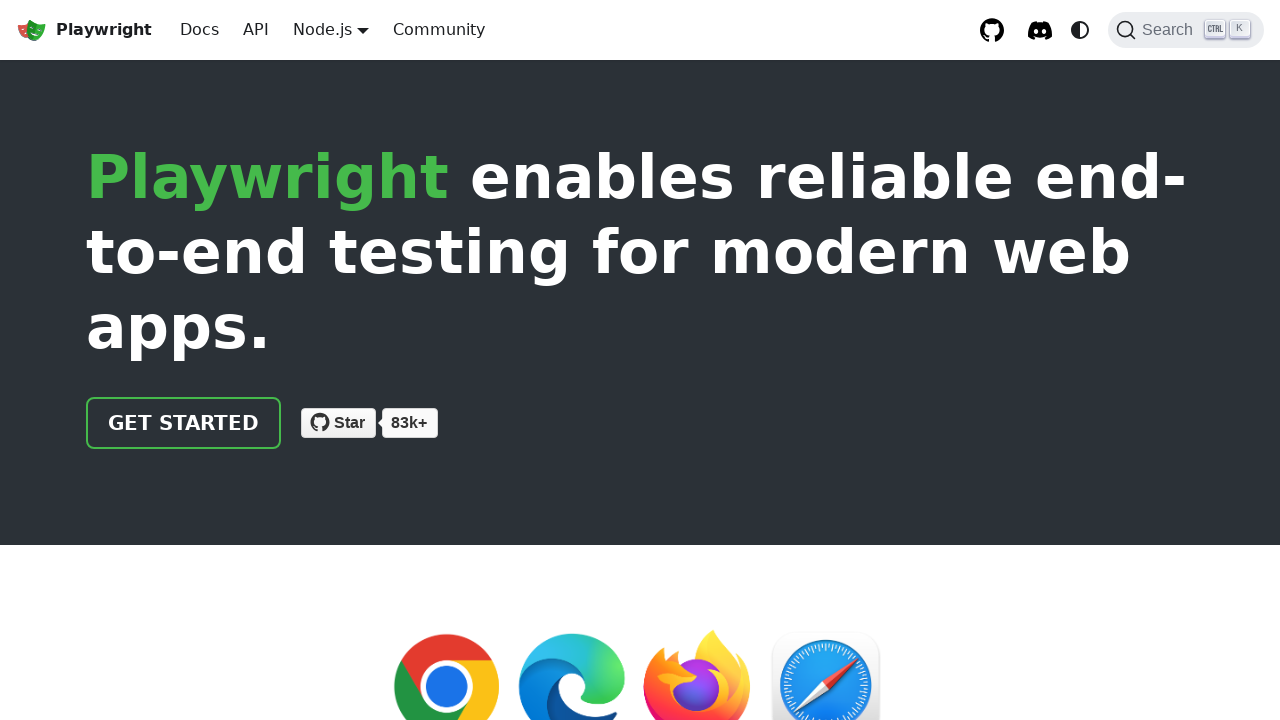

Located the Get Started link
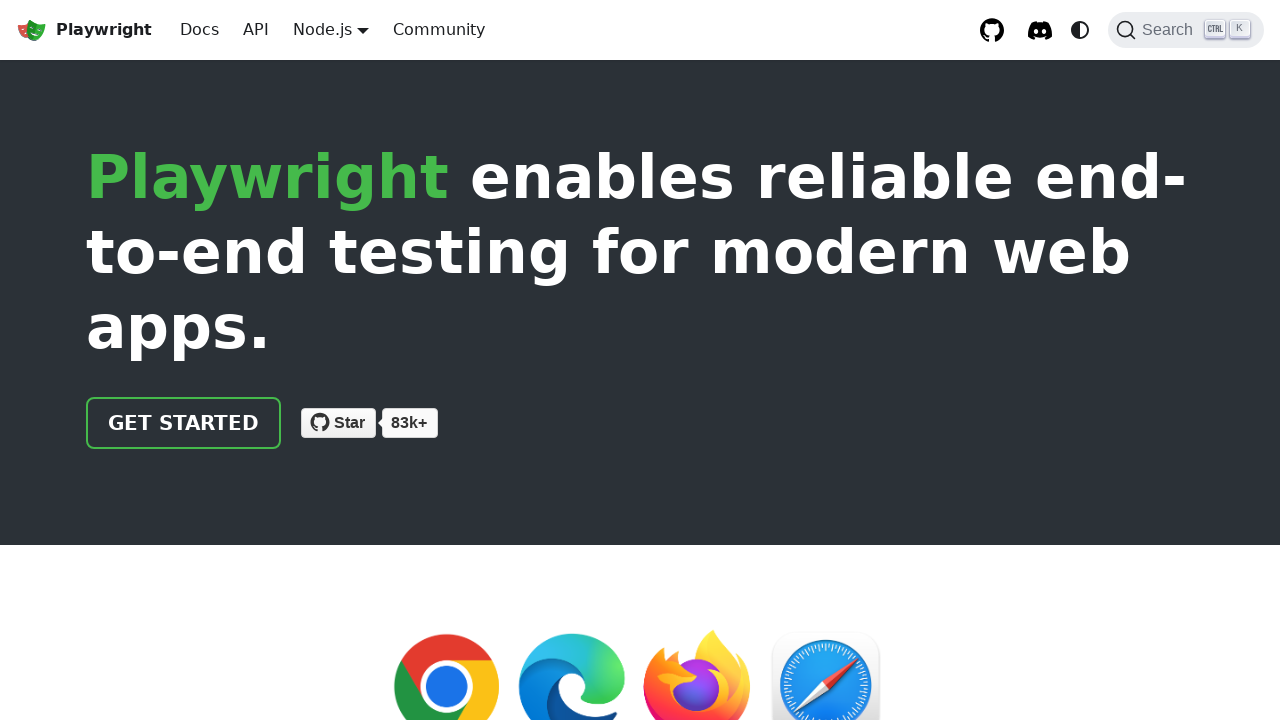

Verified Get Started link has href attribute '/docs/intro'
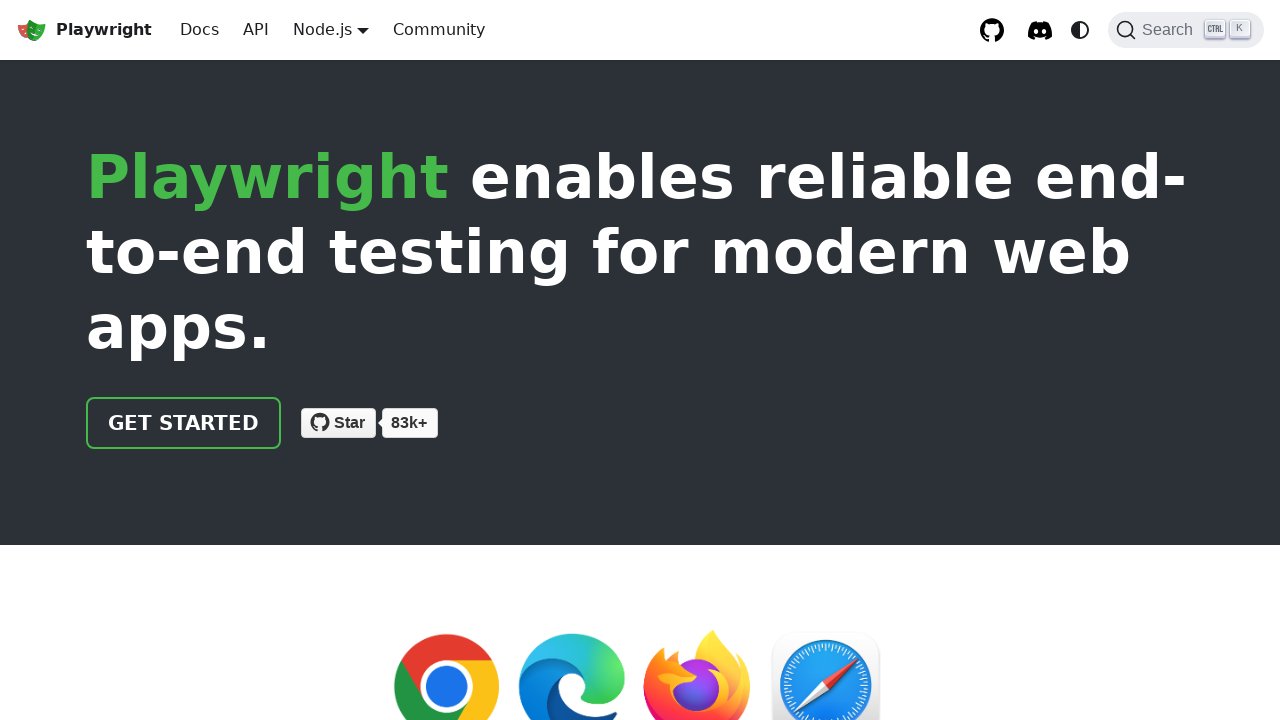

Clicked the Get Started link at (184, 423) on text=Get Started
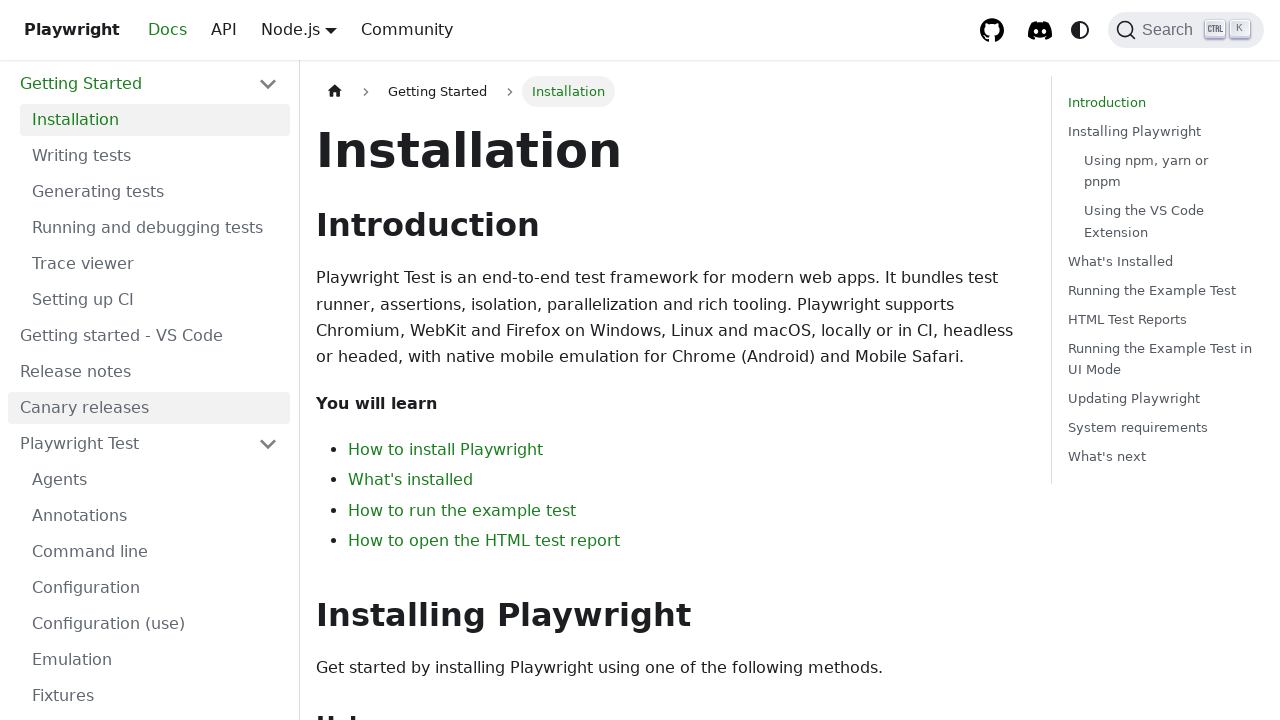

Verified navigation to intro page - URL contains 'intro'
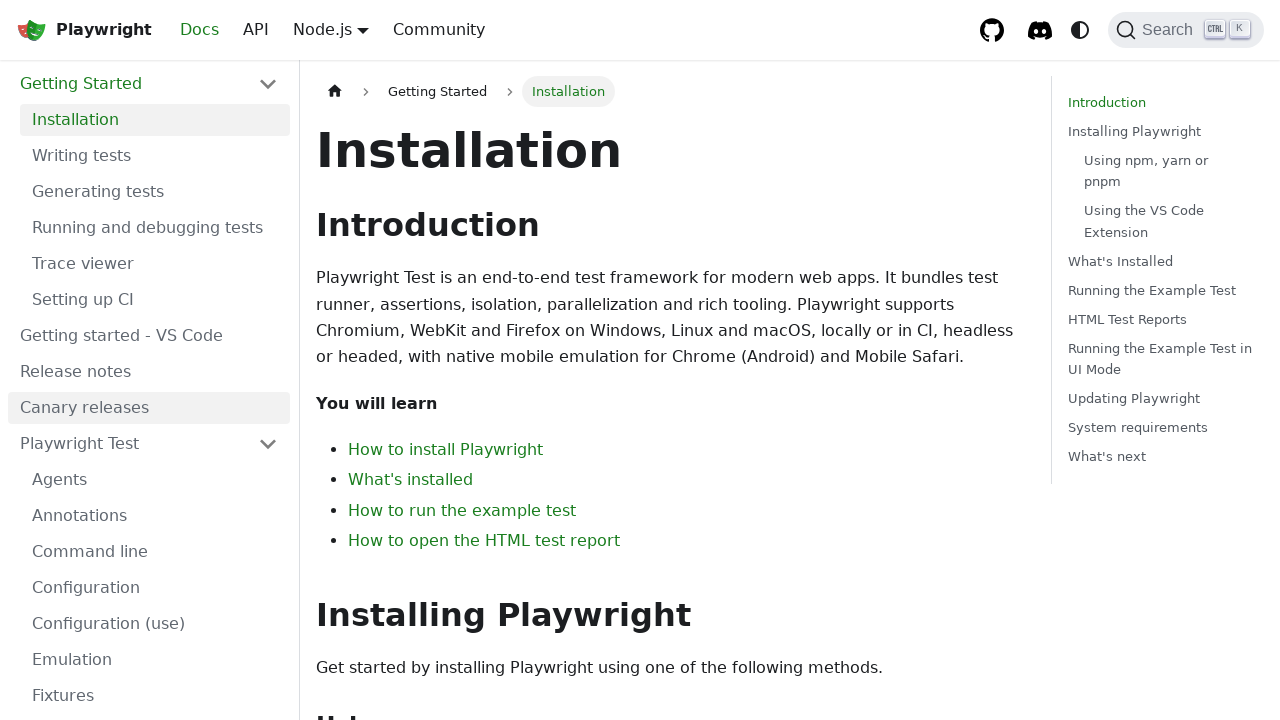

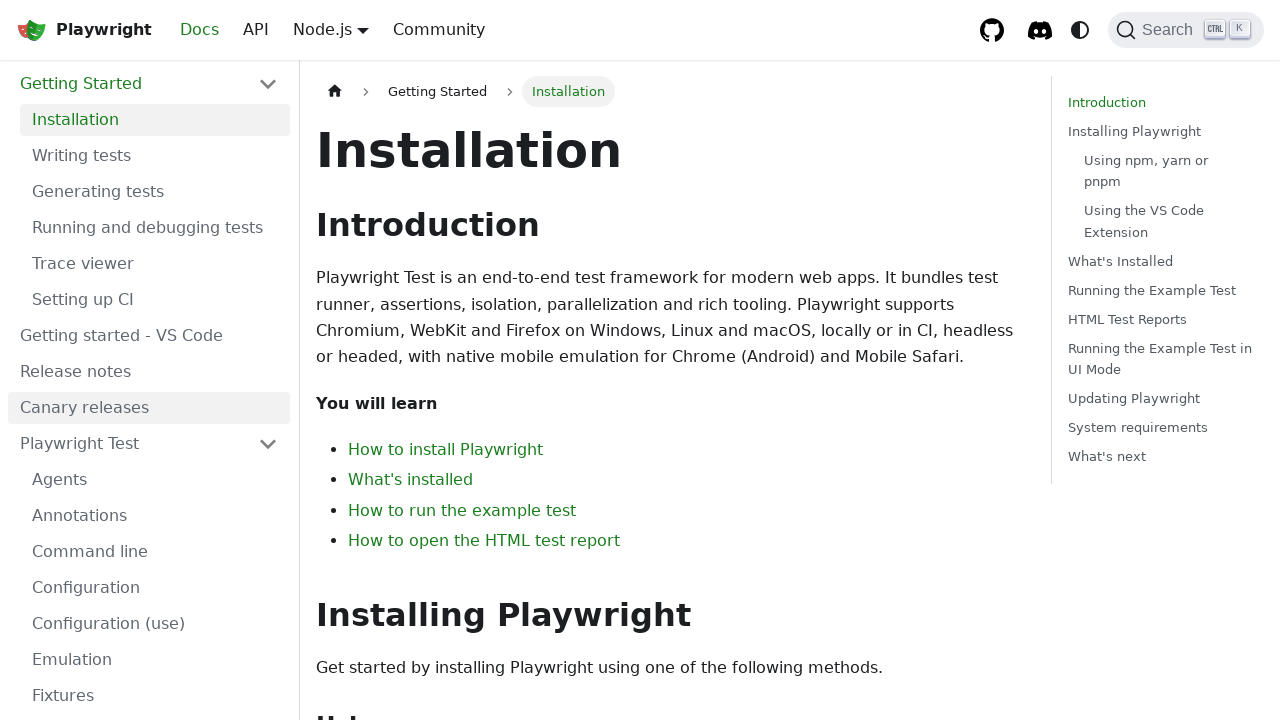